Tests dropdown interaction on Serebii's attack dex page by selecting options from a dropdown menu and navigating through the selections.

Starting URL: https://www.serebii.net/attackdex-rby/

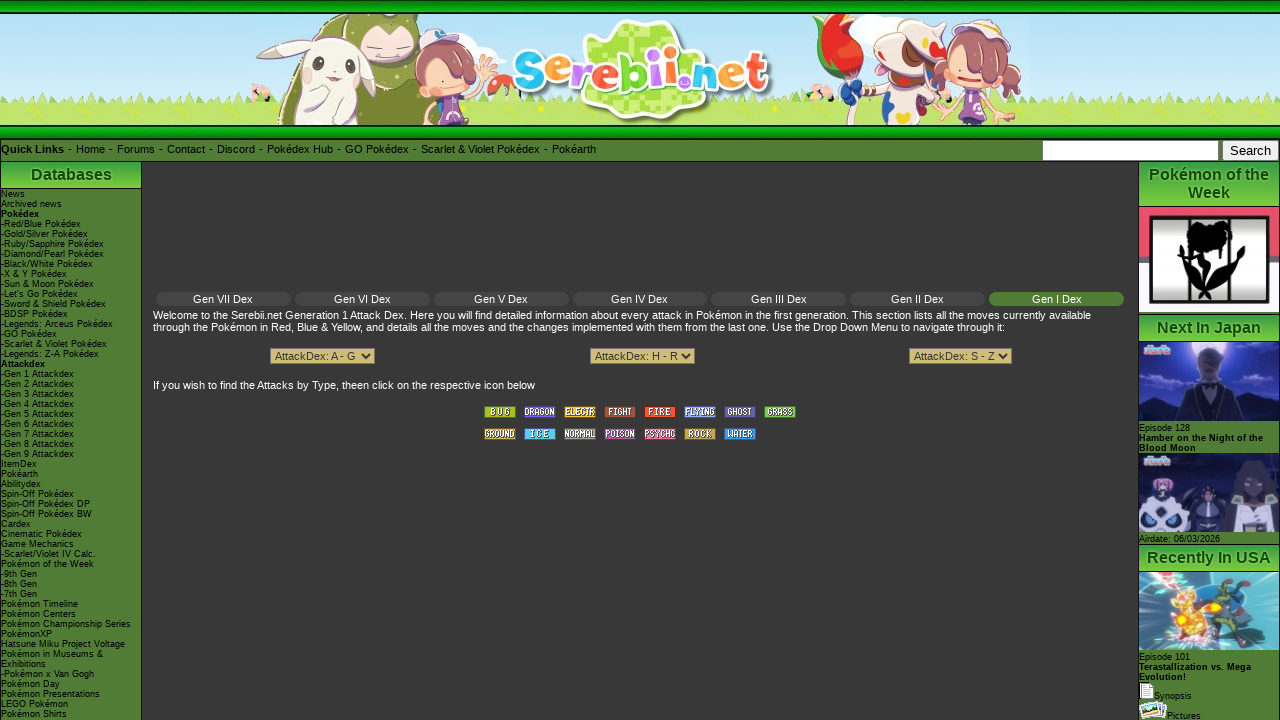

Waited for dropdown selectors to load
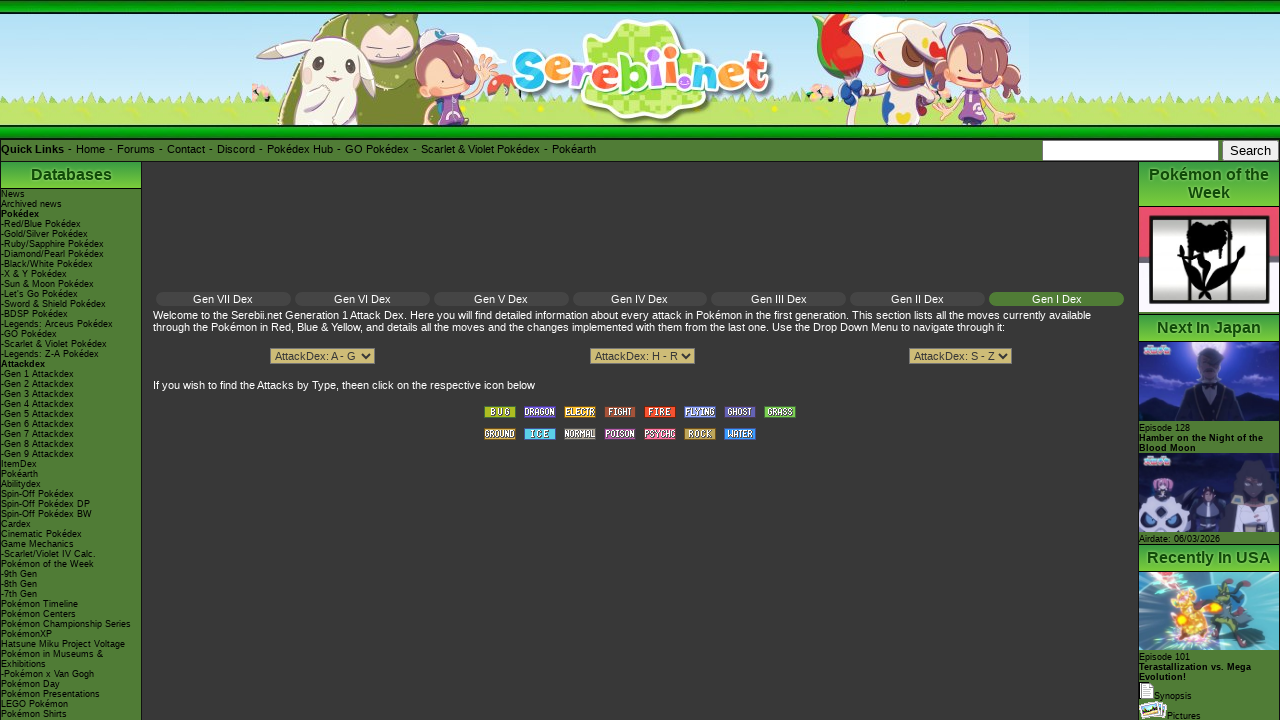

Located all dropdown elements on the page
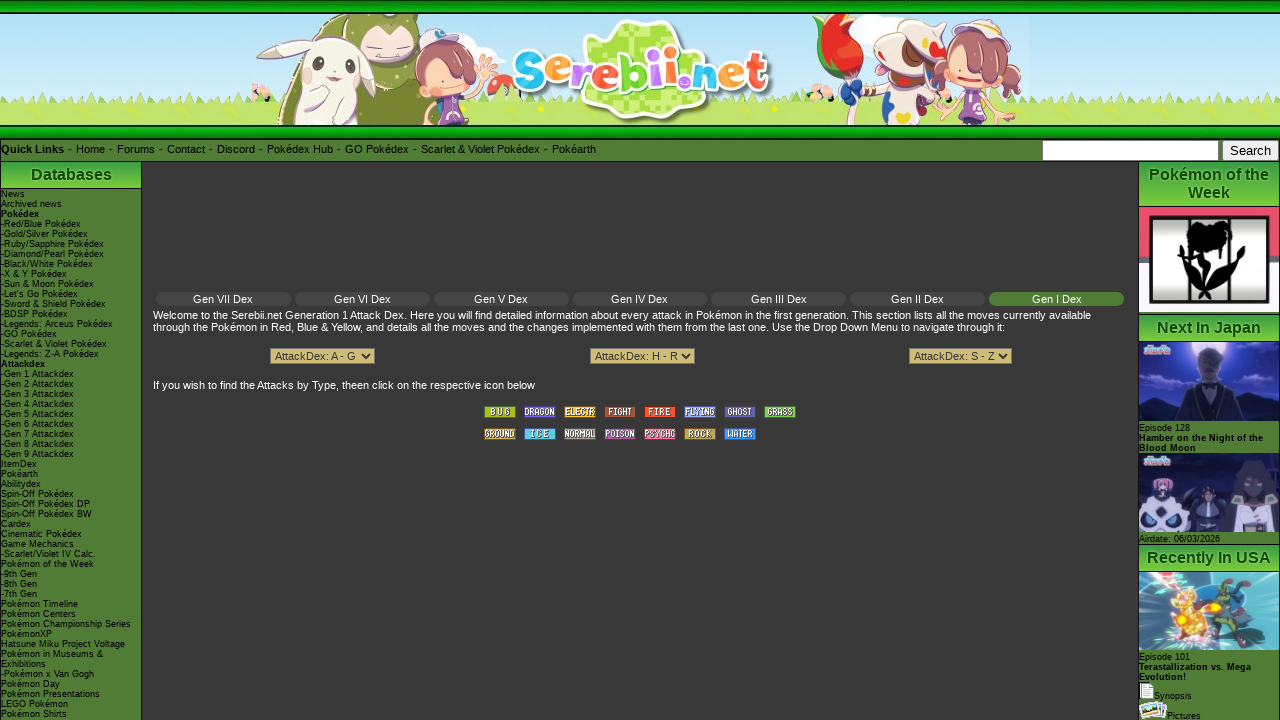

Selected the first dropdown element
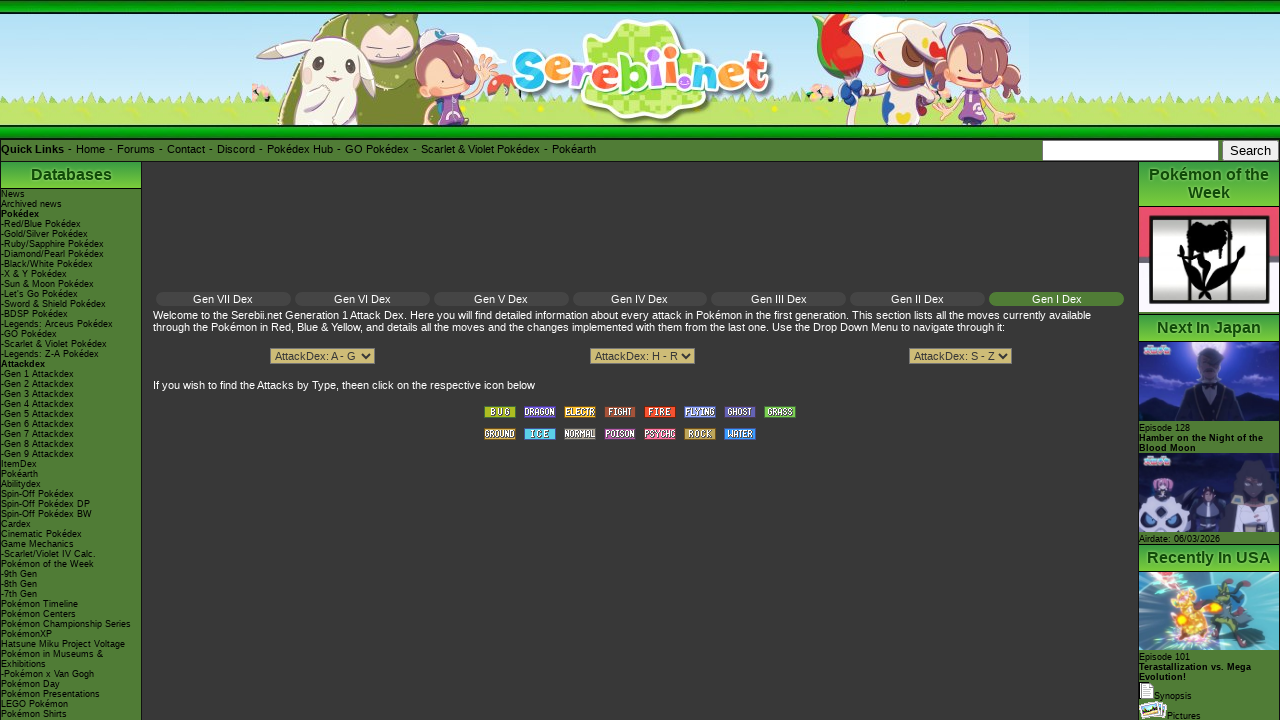

Located all options in the first dropdown
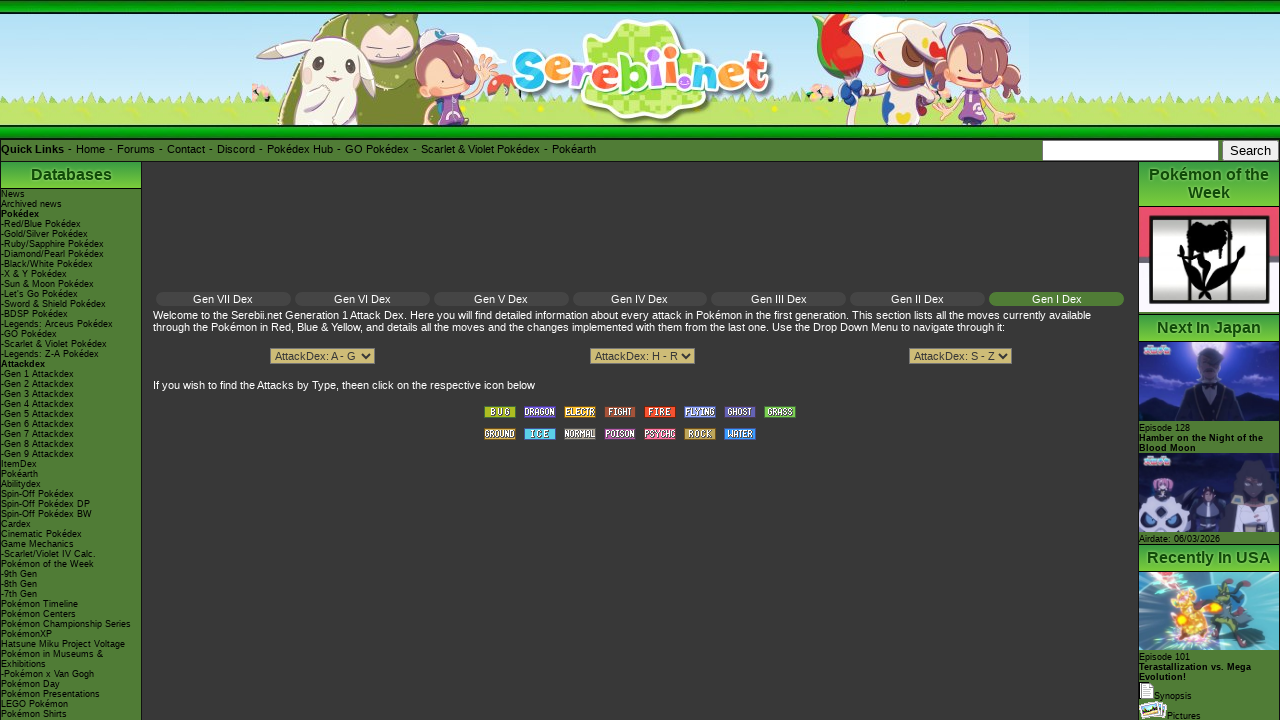

Counted 57 options in the first dropdown
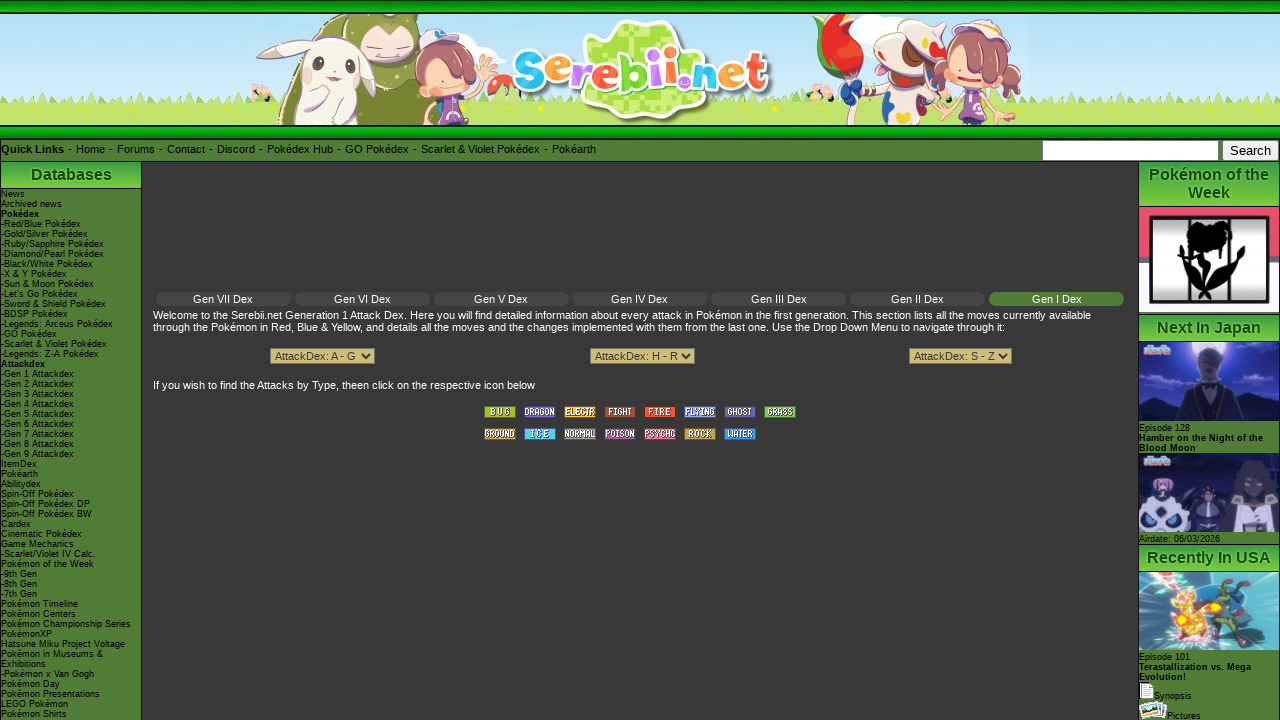

Selected option at index 1 from the first dropdown on select >> nth=0
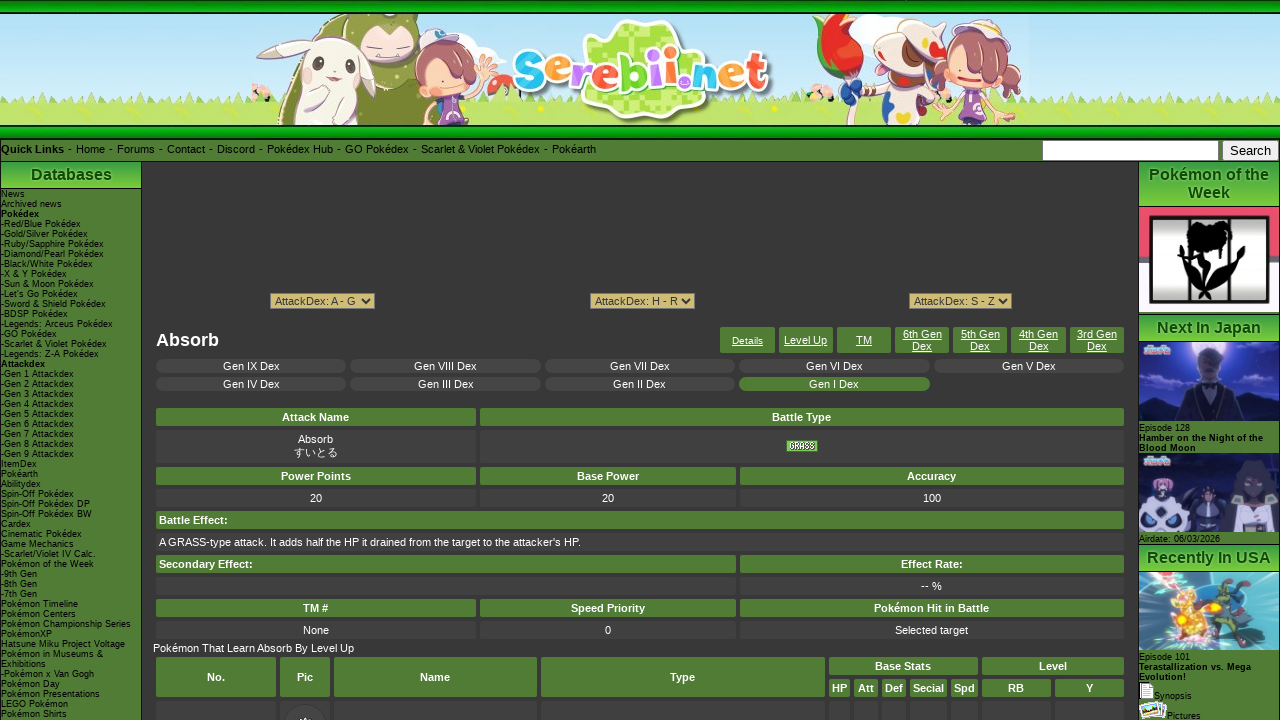

Waited for network idle after selecting dropdown option
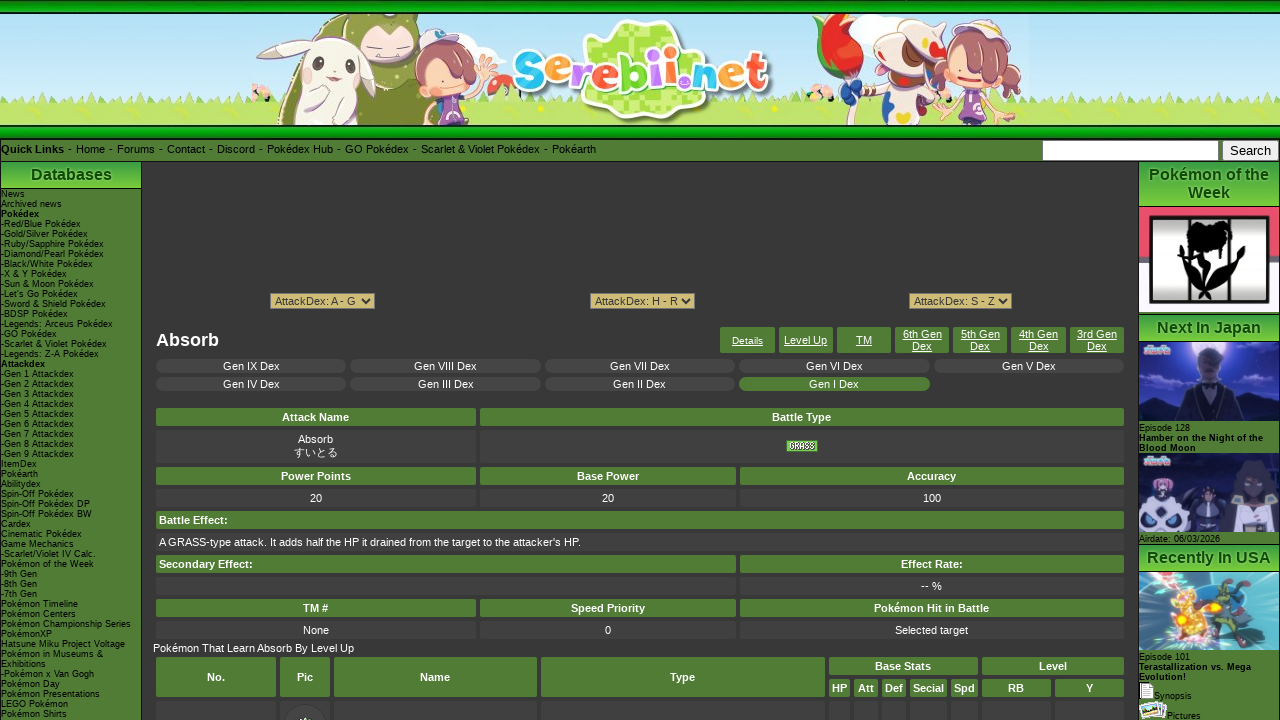

Navigated back to the previous page
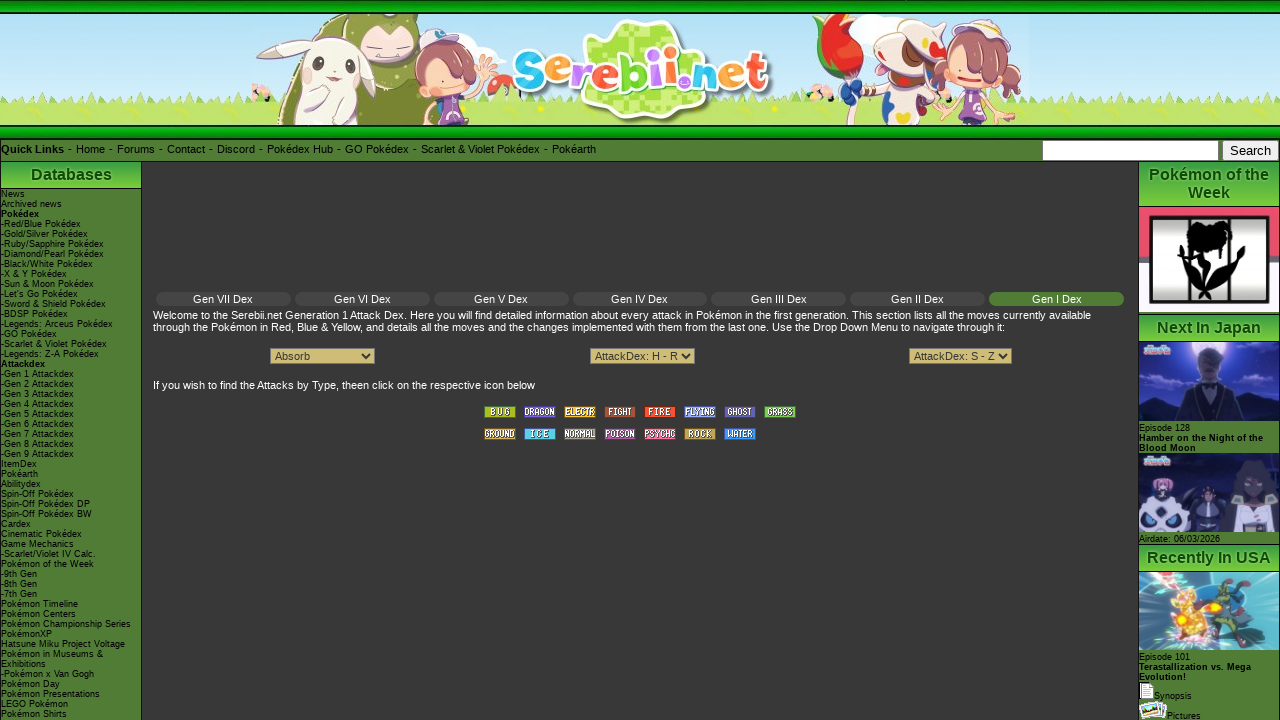

Waited for dropdown selectors to load after going back
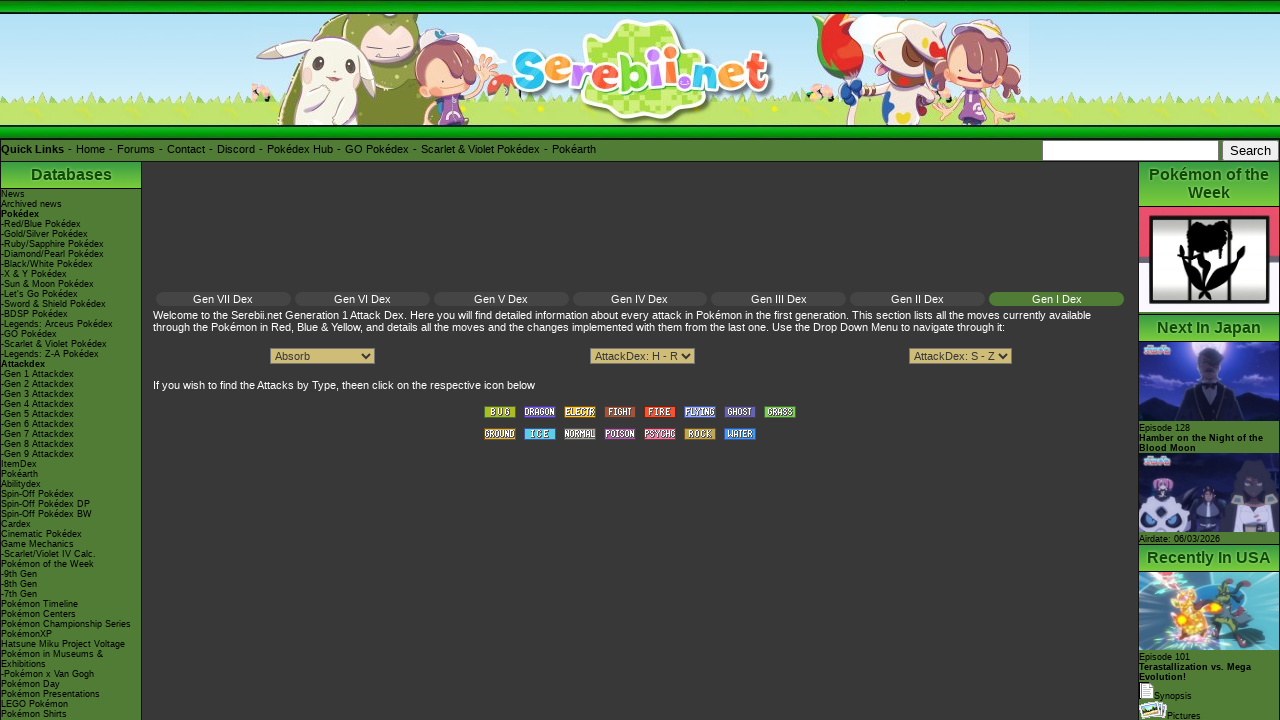

Re-selected the first dropdown element after navigation
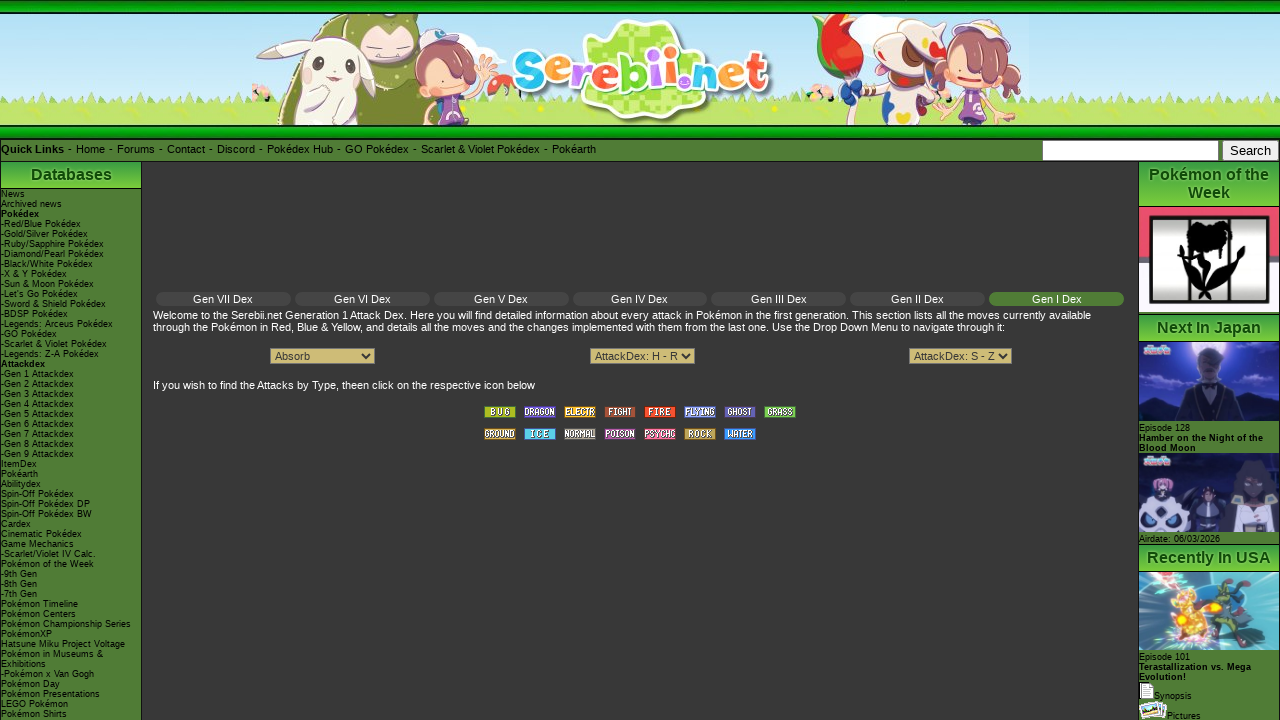

Selected option at index 2 from the first dropdown on select >> nth=0
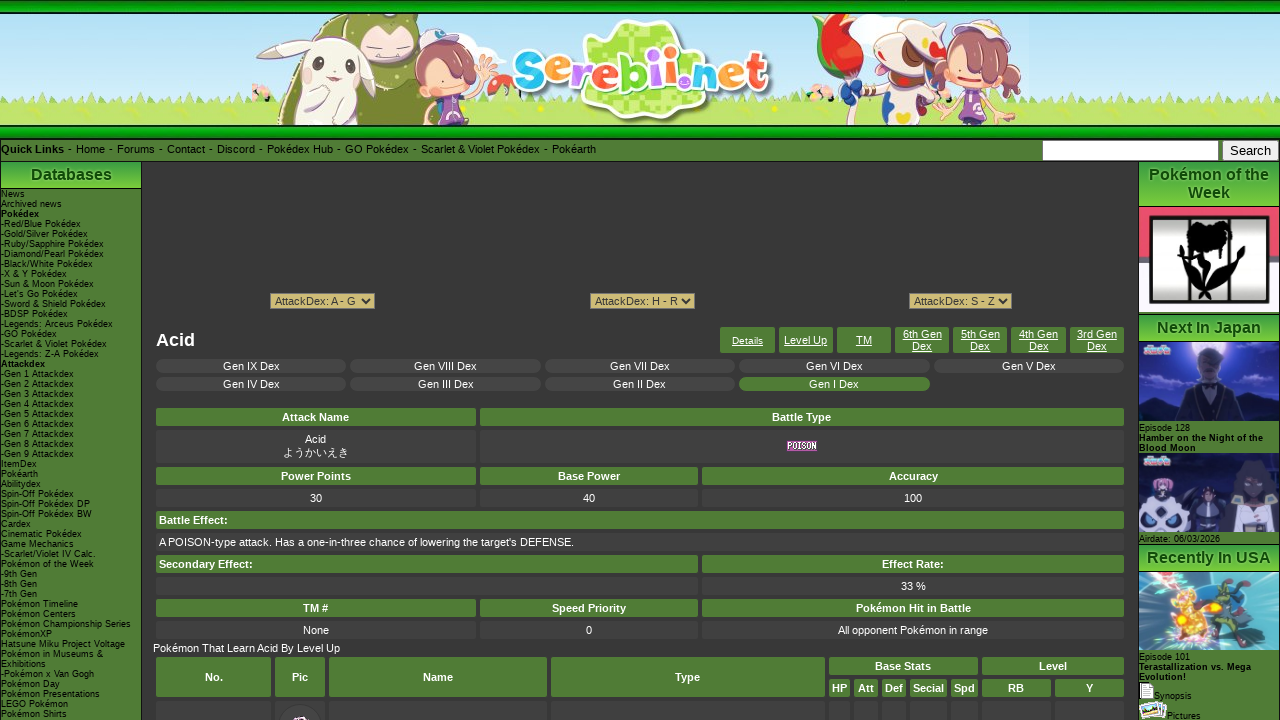

Waited for network idle after selecting second dropdown option
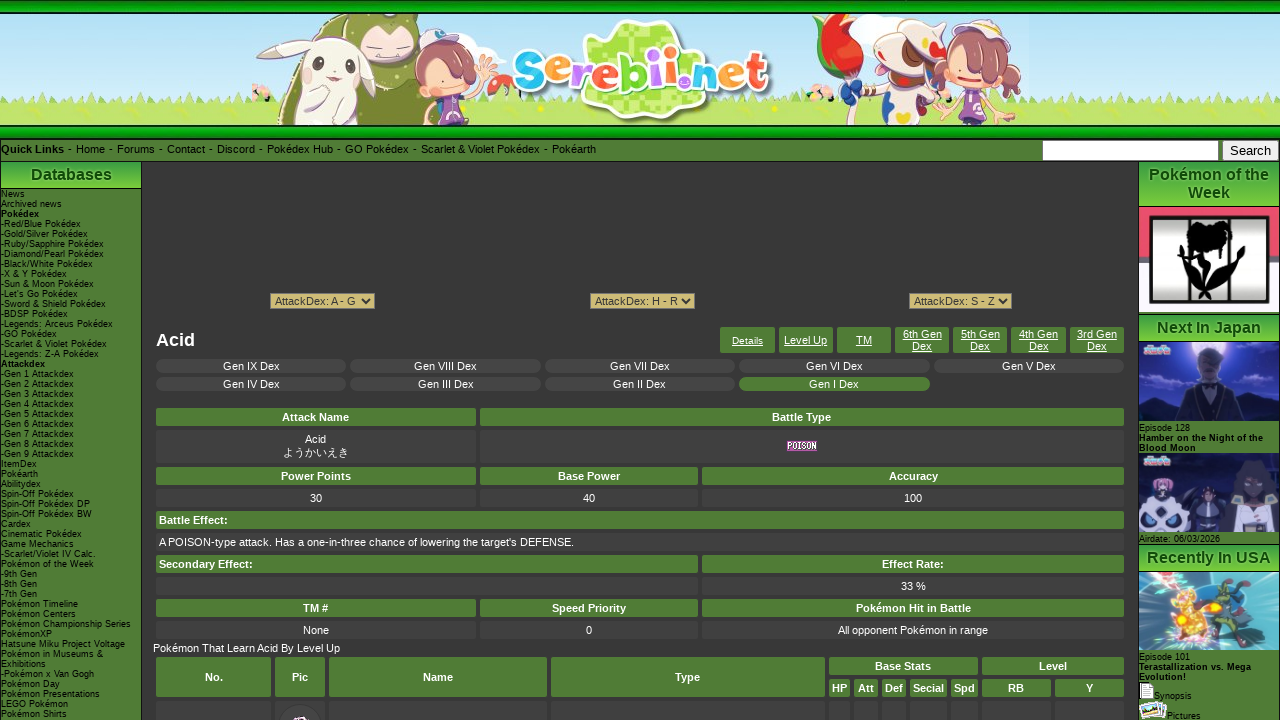

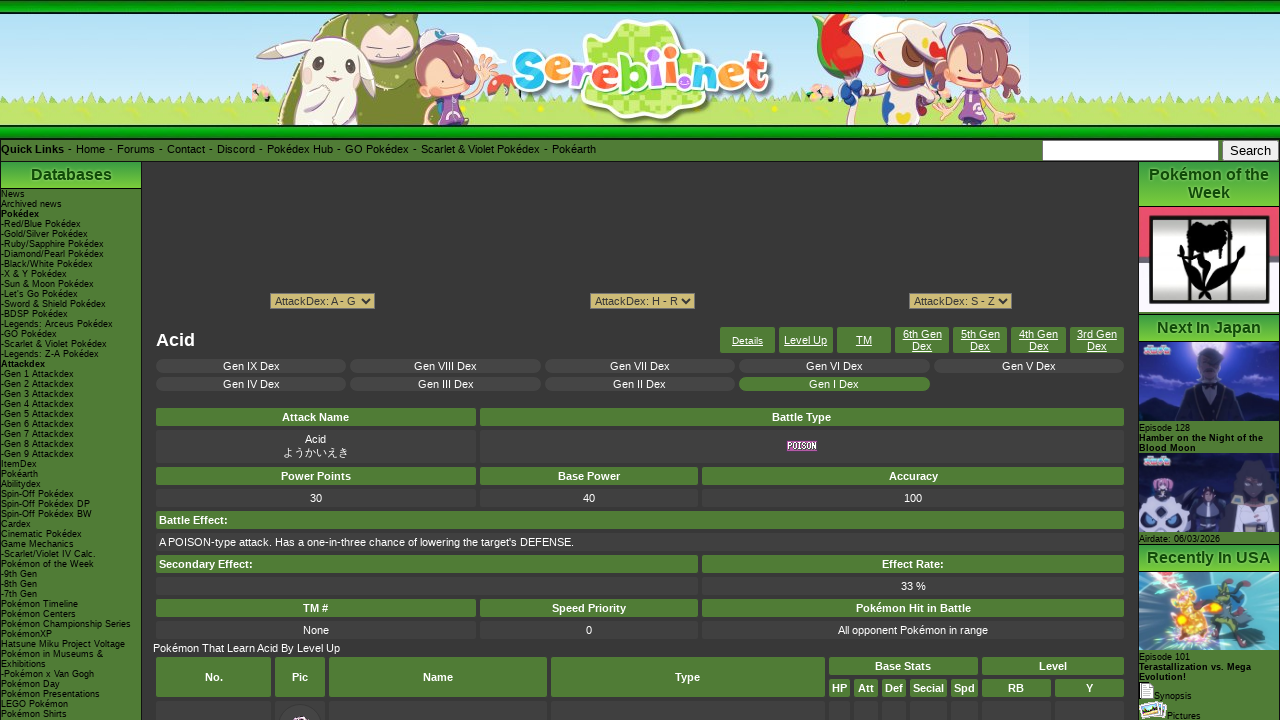